Tests a registration form by filling in firstname, lastname, and email fields, then submitting the form and verifying the success message.

Starting URL: http://suninjuly.github.io/registration1.html

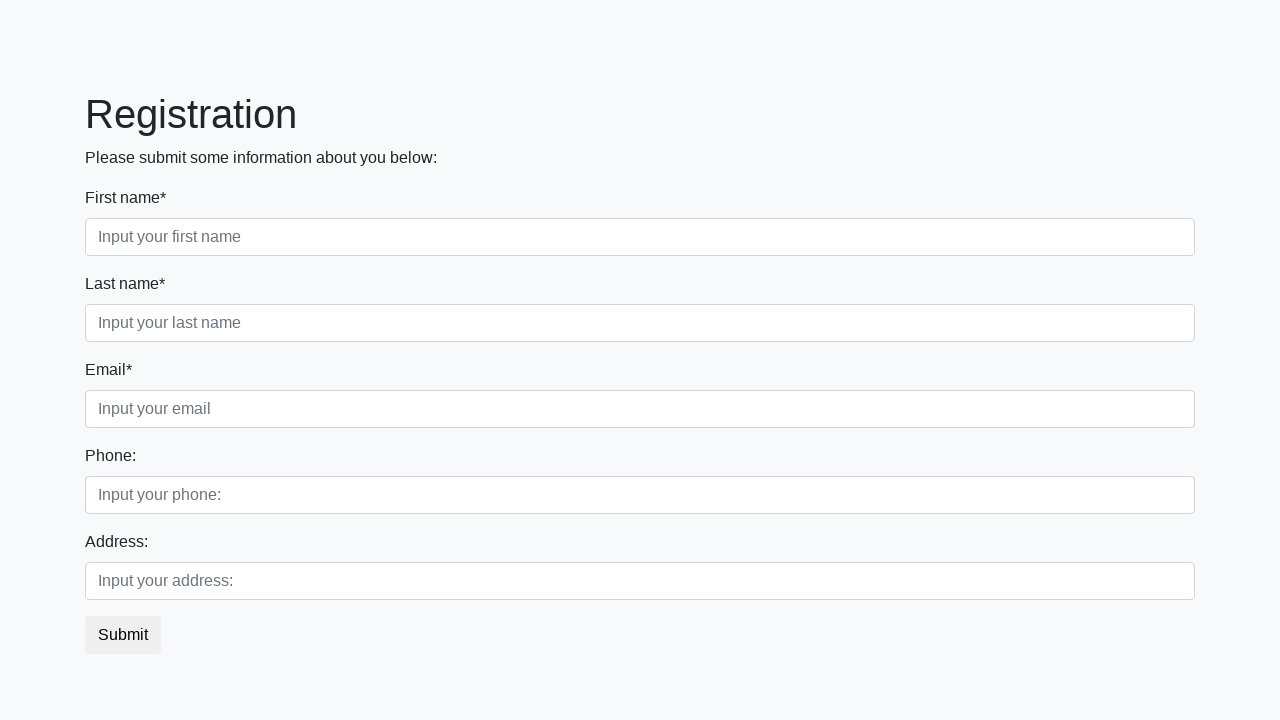

Filled firstname field with 'Firstname' on body > div > form > div.first_block > div.form-group.first_class > input
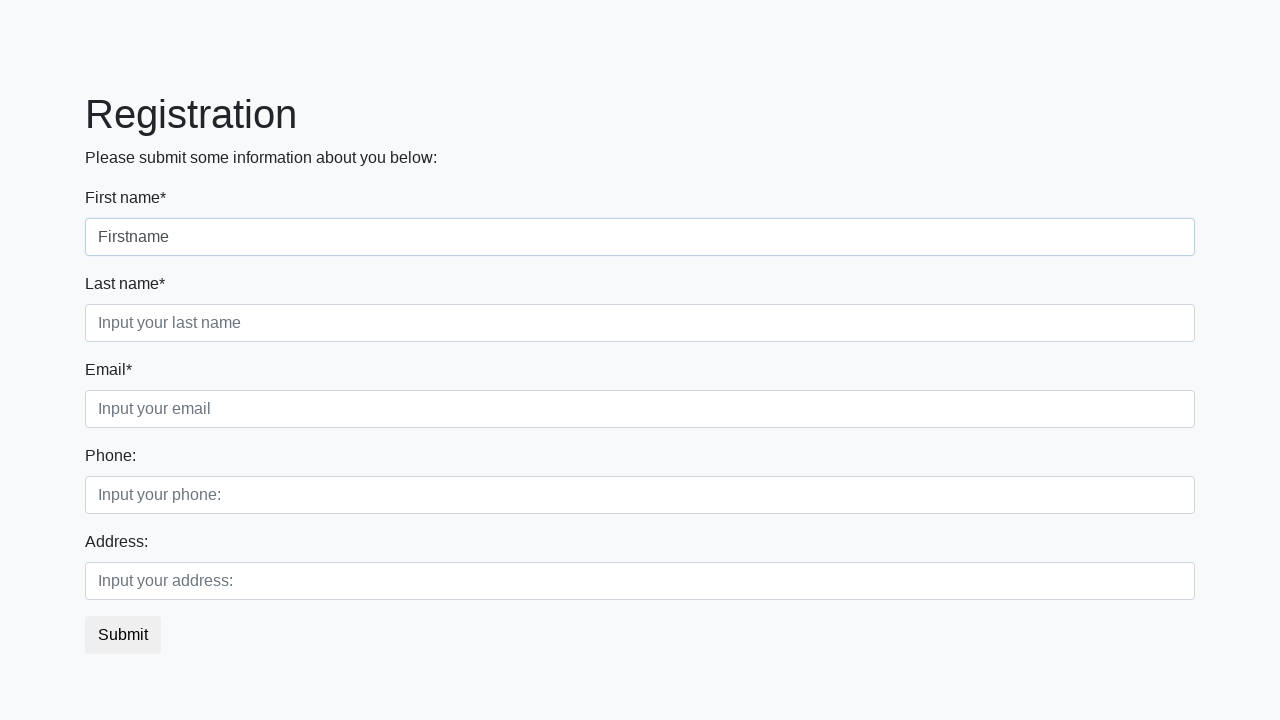

Filled lastname field with 'Lastname' on body div > form > div.first_block > div.form-group.second_class > input
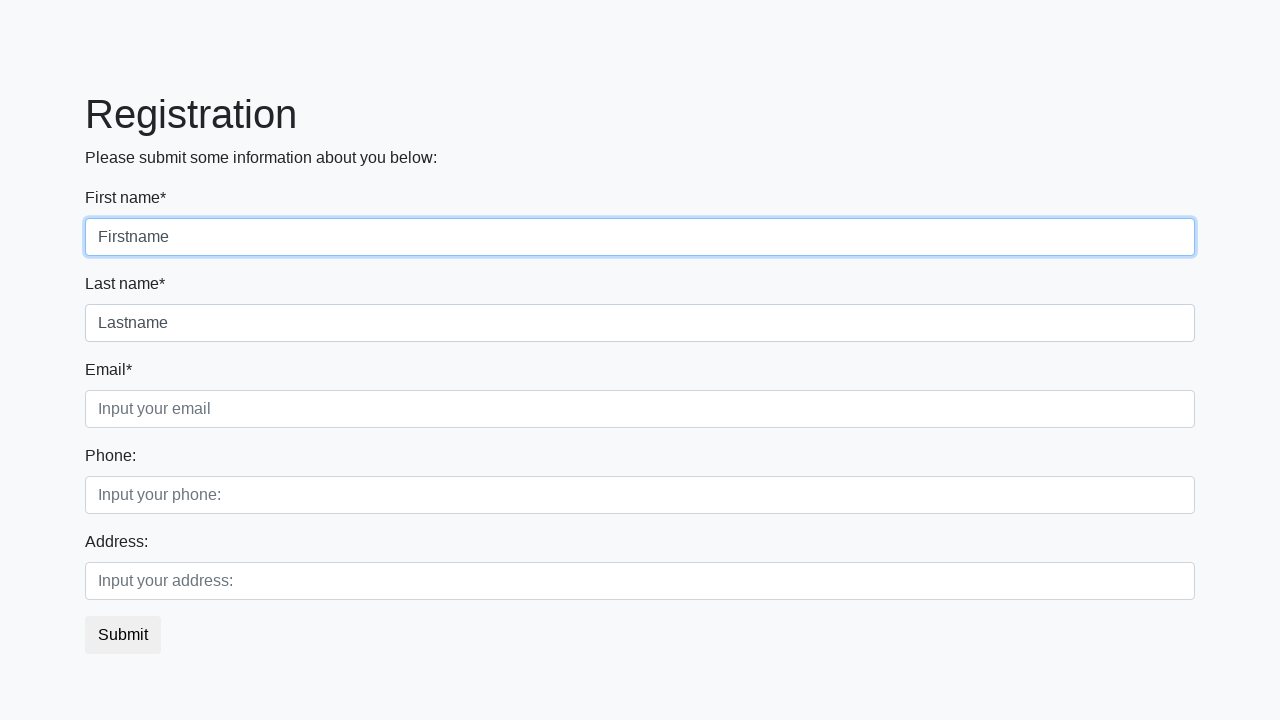

Filled email field with 'email@email.com' on body > div > form > div.first_block > div.form-group.third_class > input
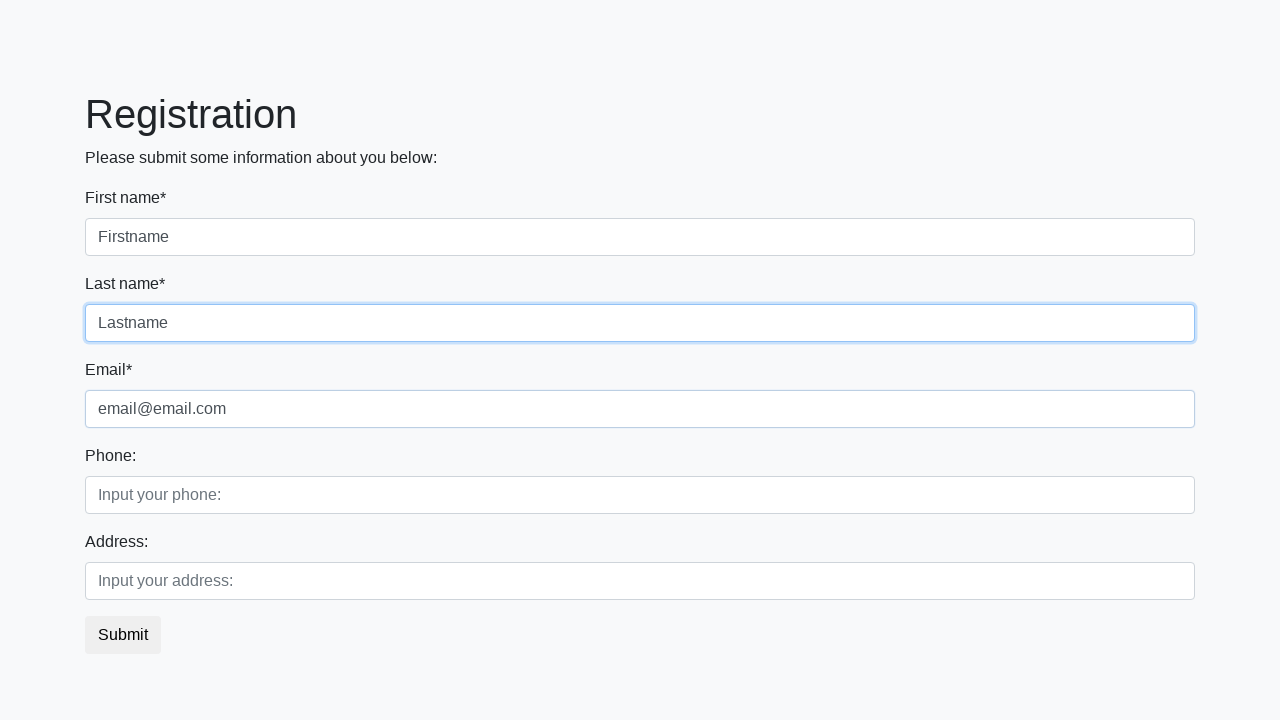

Clicked submit button to register at (123, 635) on button.btn
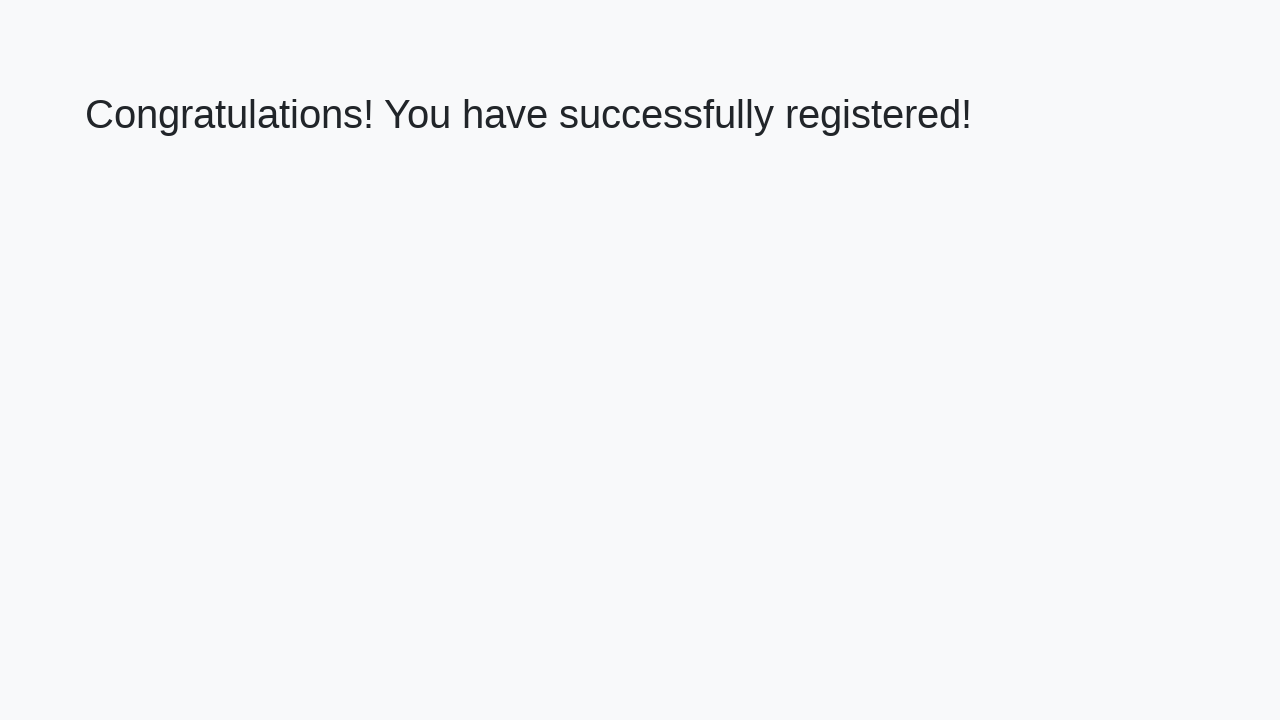

Success message appeared
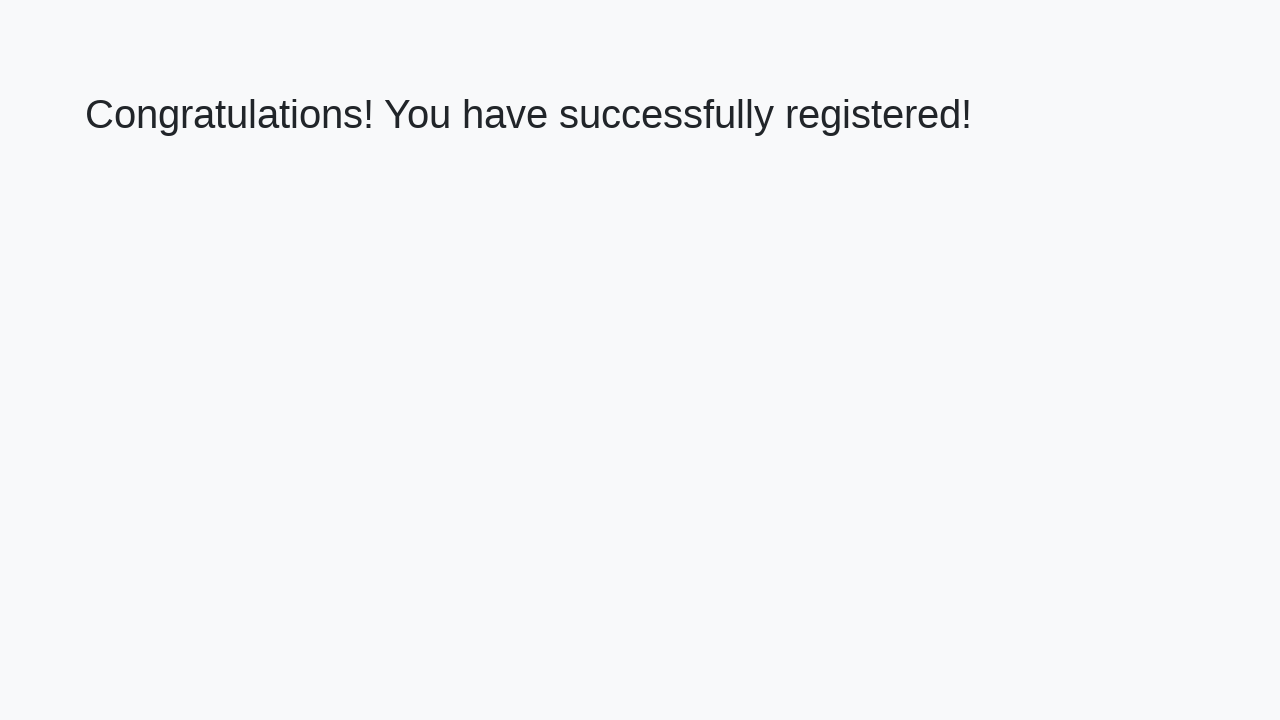

Retrieved success message text
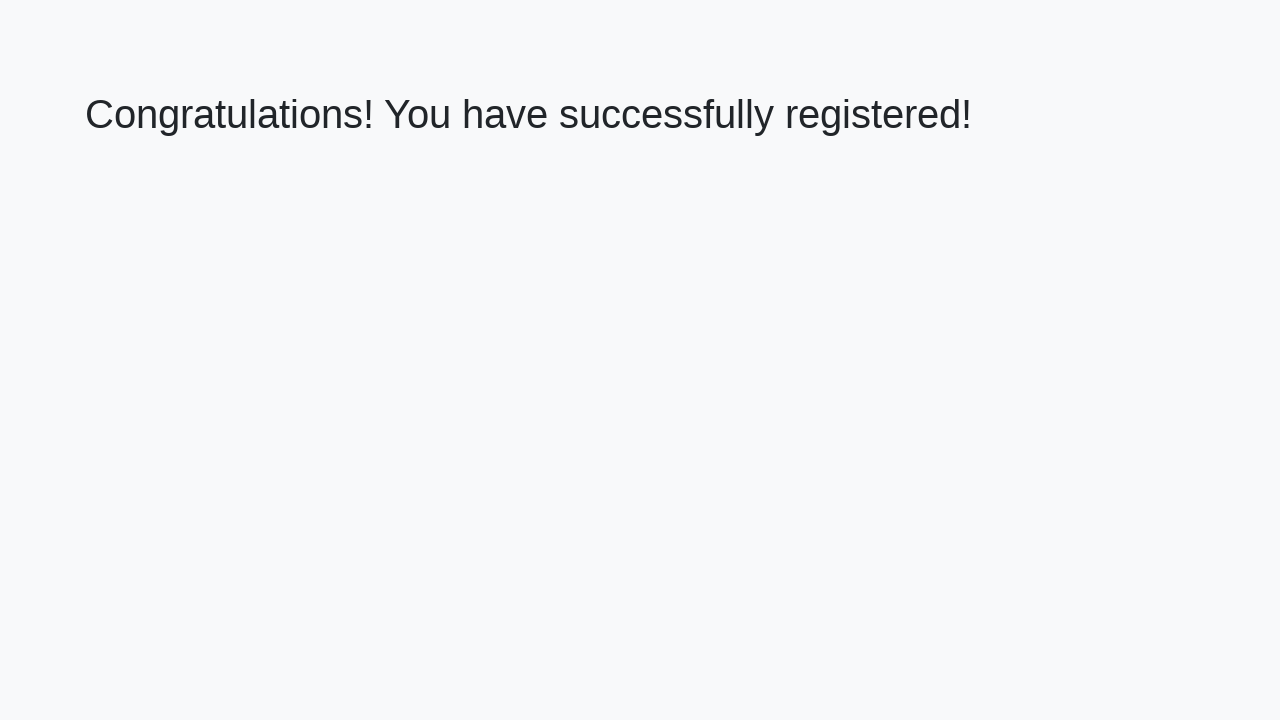

Verified success message: 'Congratulations! You have successfully registered!'
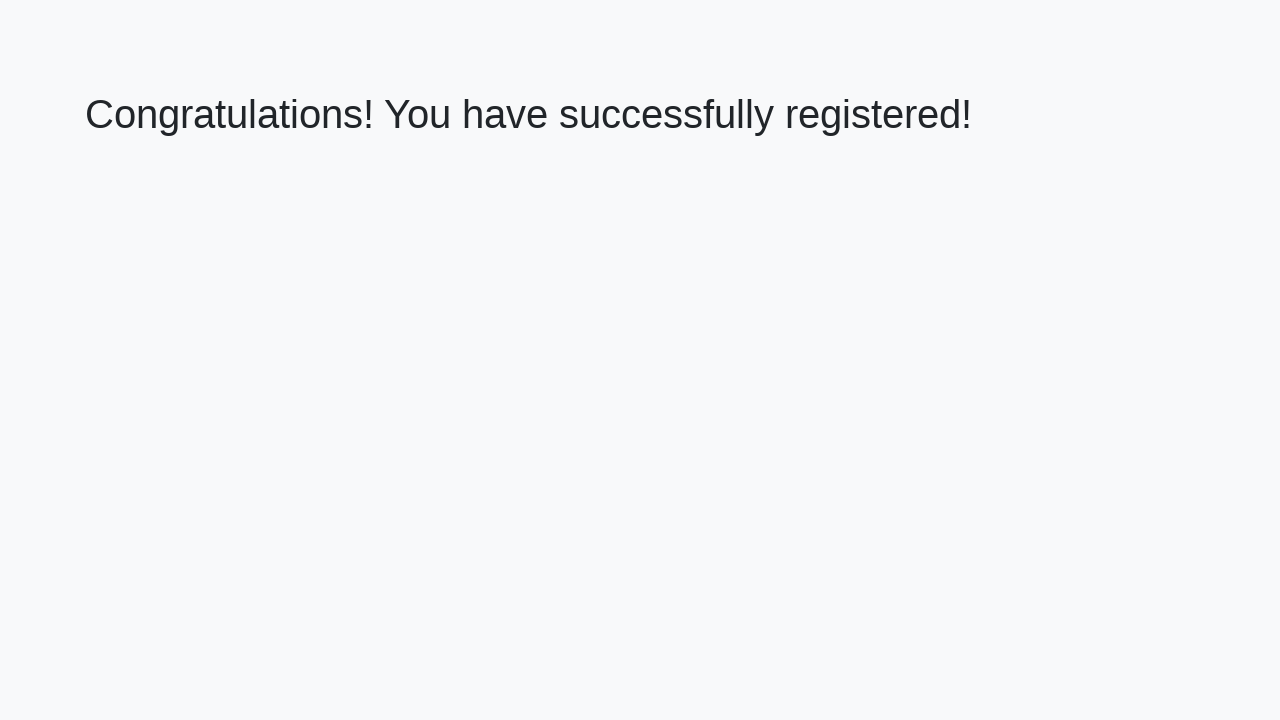

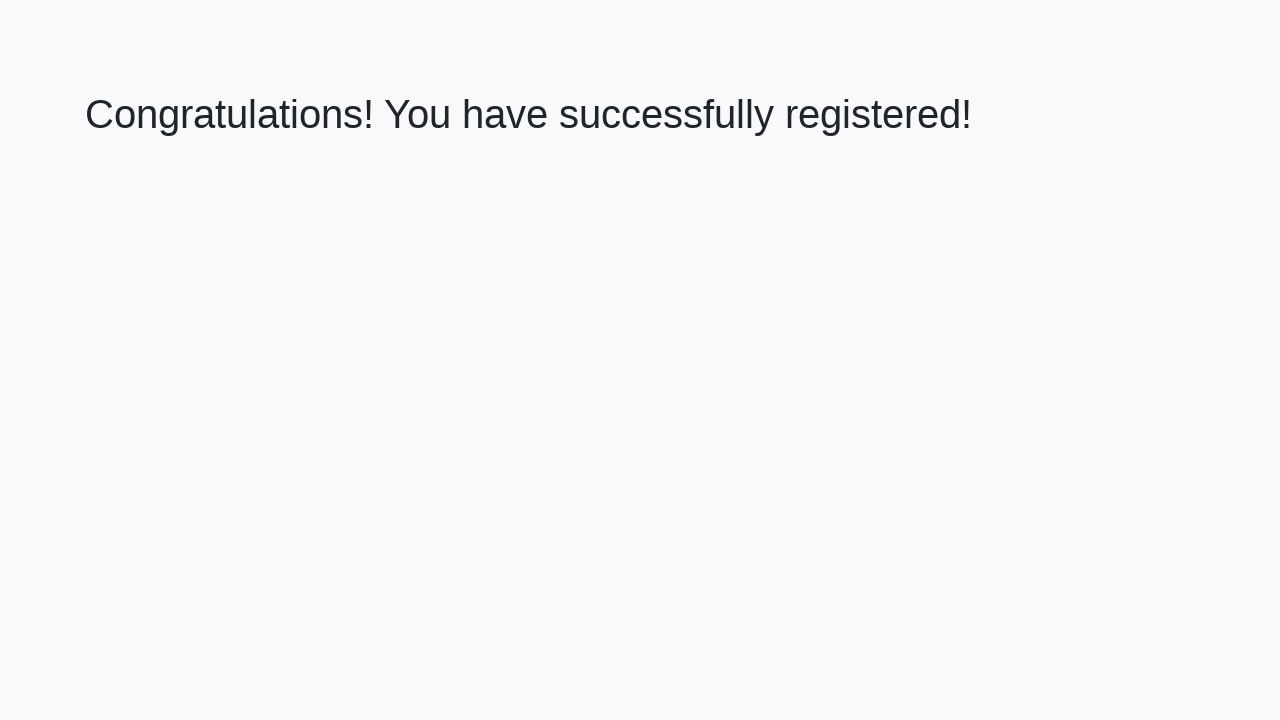